Tests an e-commerce grocery site by searching for products containing "ca", verifying the product count, adding items to cart (including one with "Cashews" in the name), and verifying the logo text displays "GREENKART".

Starting URL: https://rahulshettyacademy.com/seleniumPractise/#/

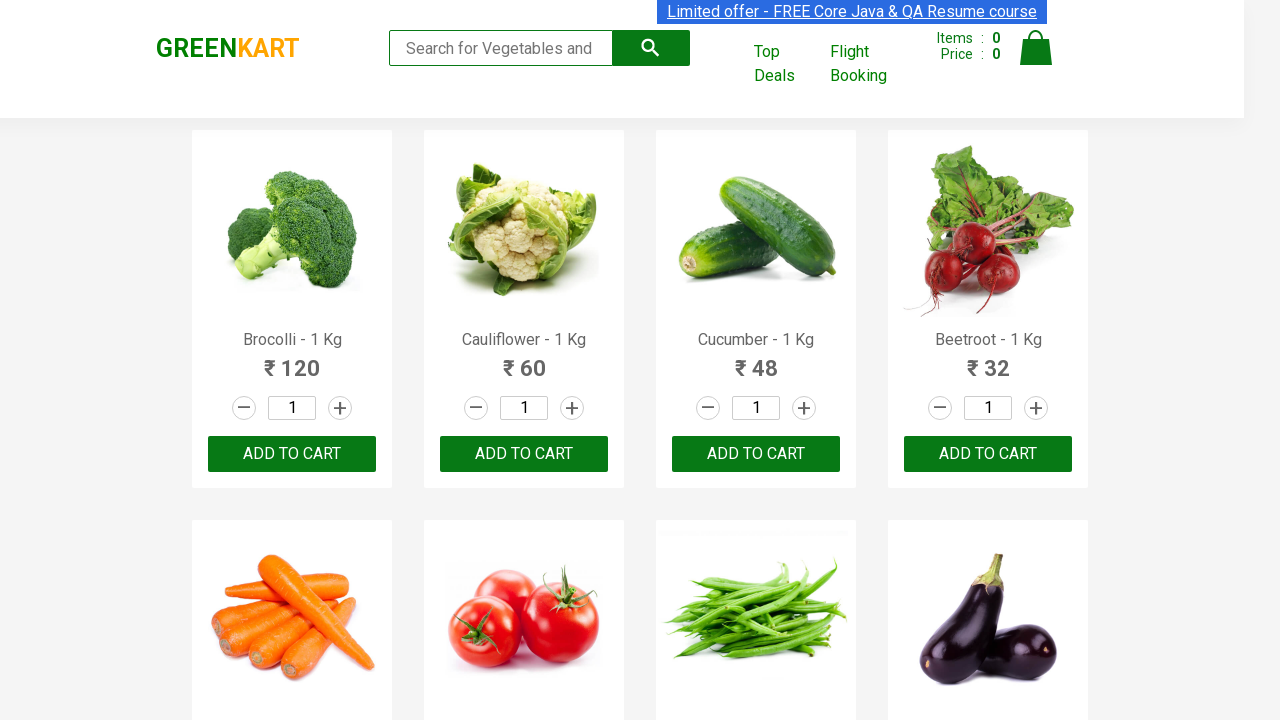

Filled search box with 'ca' to search for products on .search-keyword
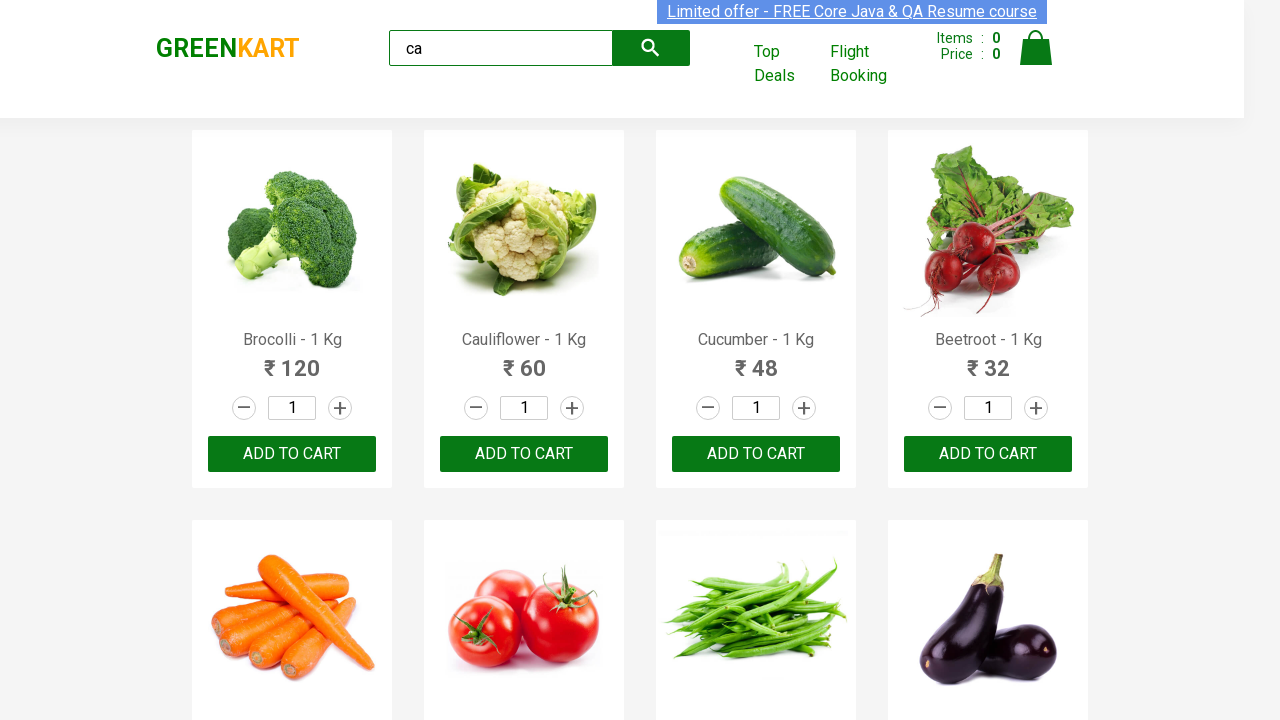

Waited for products to become visible
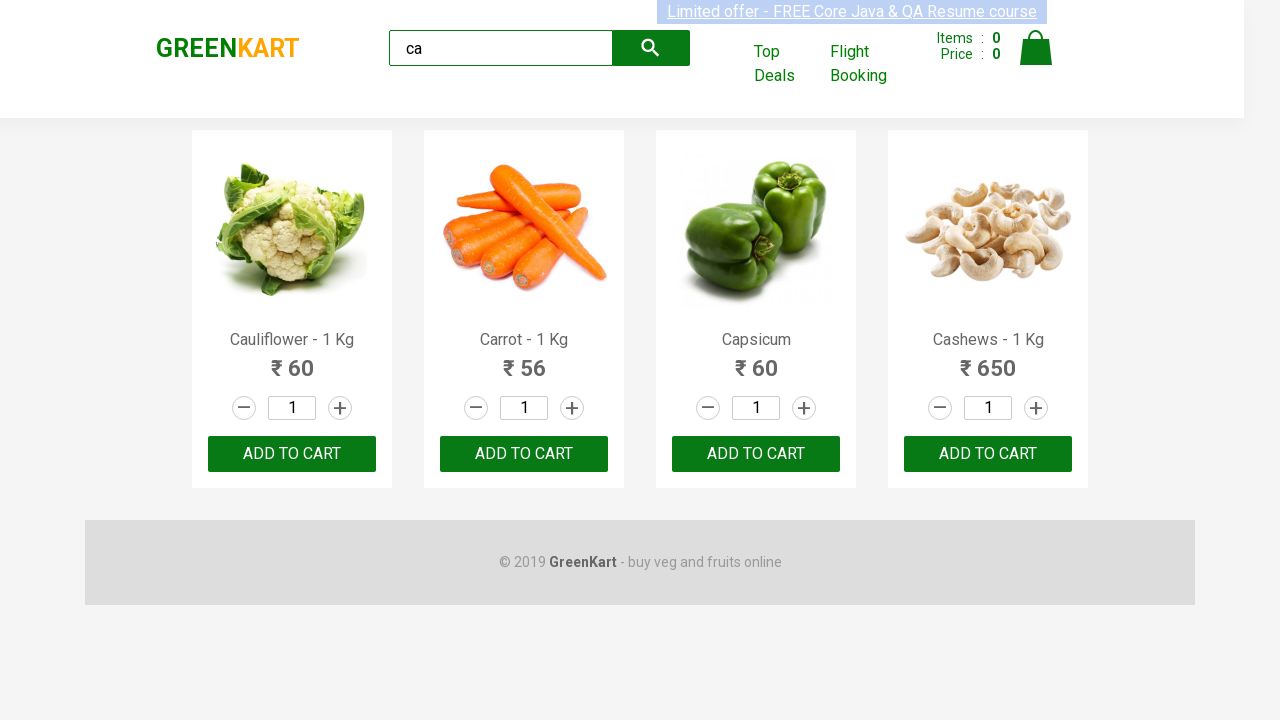

Located all visible products containing 'ca'
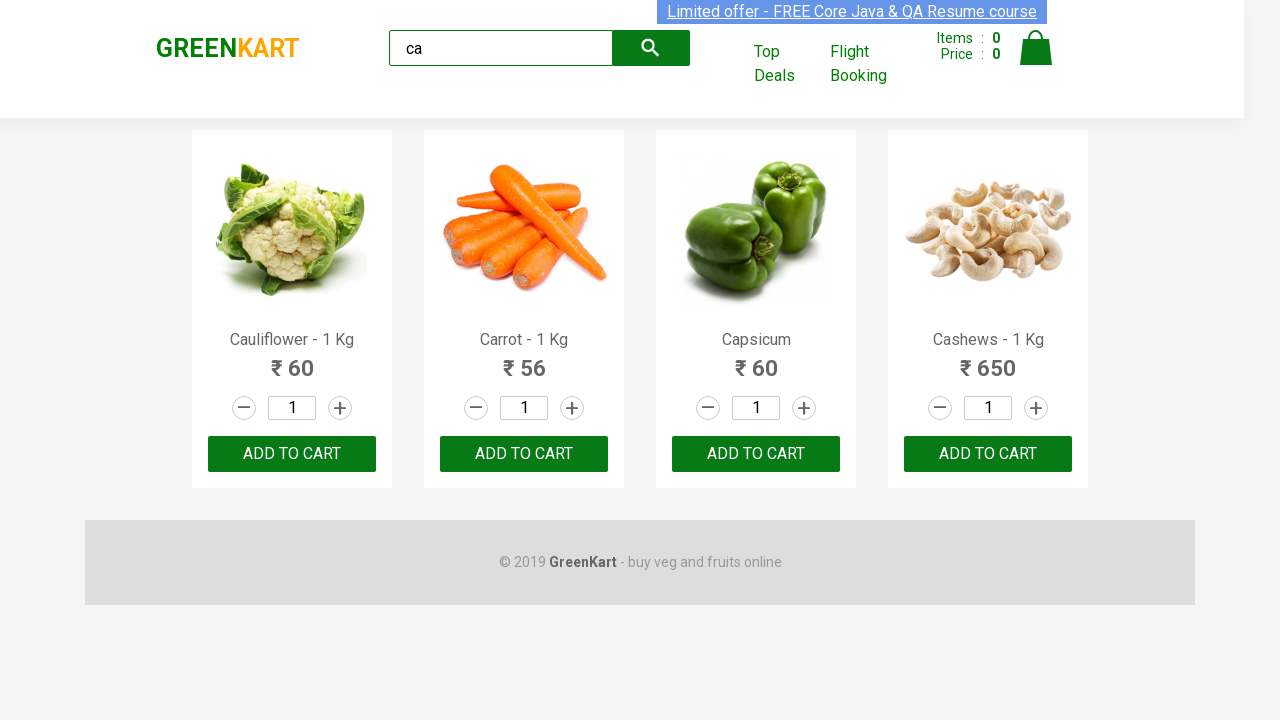

Verified that exactly 4 products are displayed
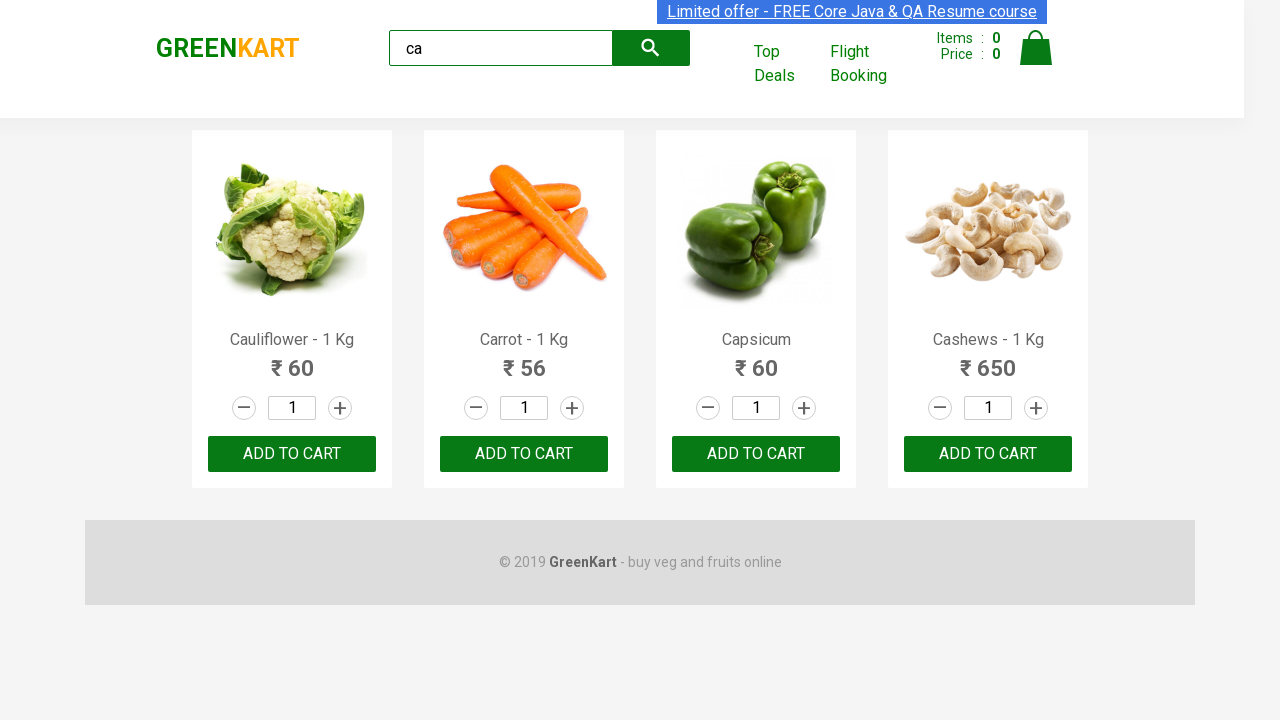

Clicked 'ADD TO CART' button on the 3rd product at (756, 454) on .products .product >> nth=2 >> text=ADD TO CART
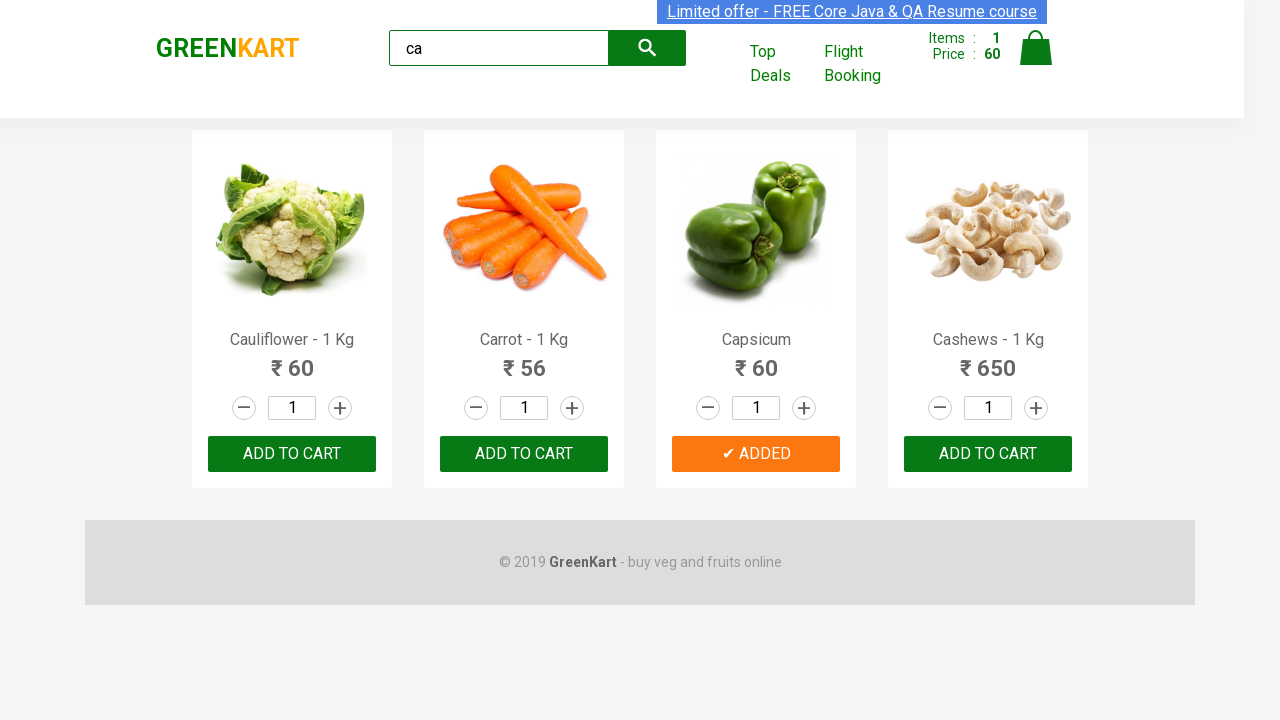

Retrieved all 4 products from the page
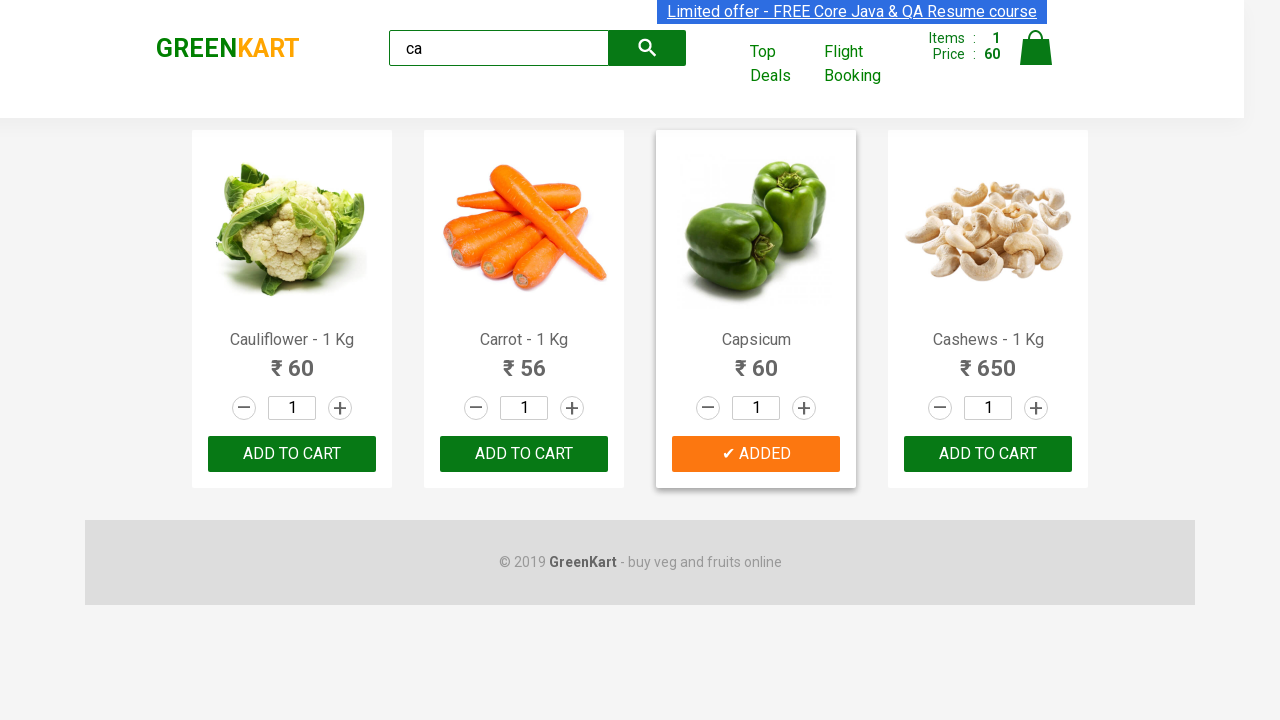

Retrieved product name: 'Cauliflower - 1 Kg'
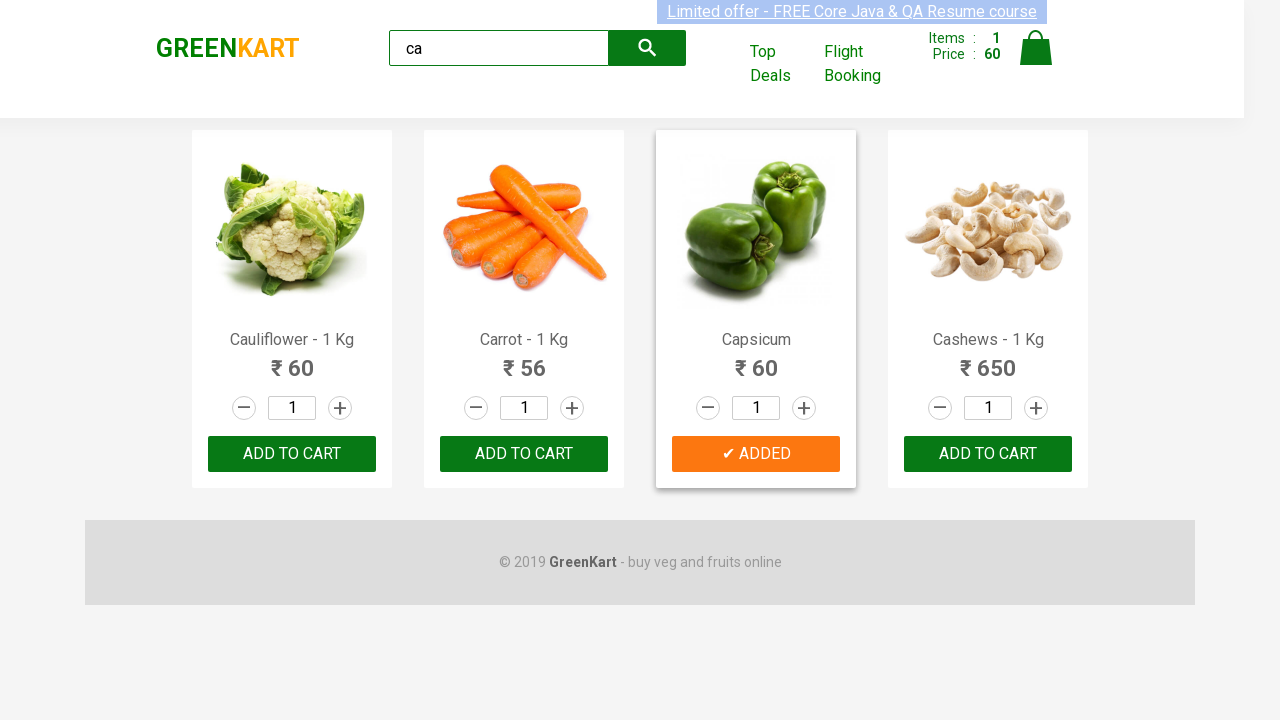

Retrieved product name: 'Carrot - 1 Kg'
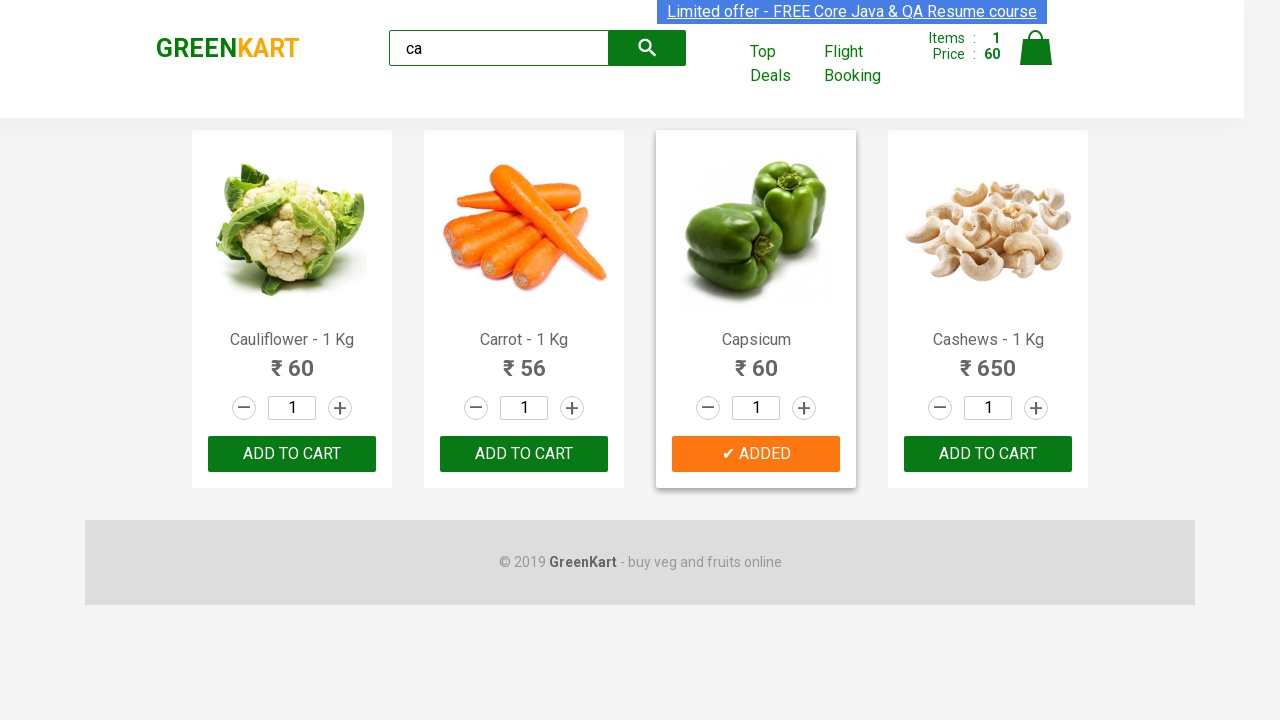

Retrieved product name: 'Capsicum'
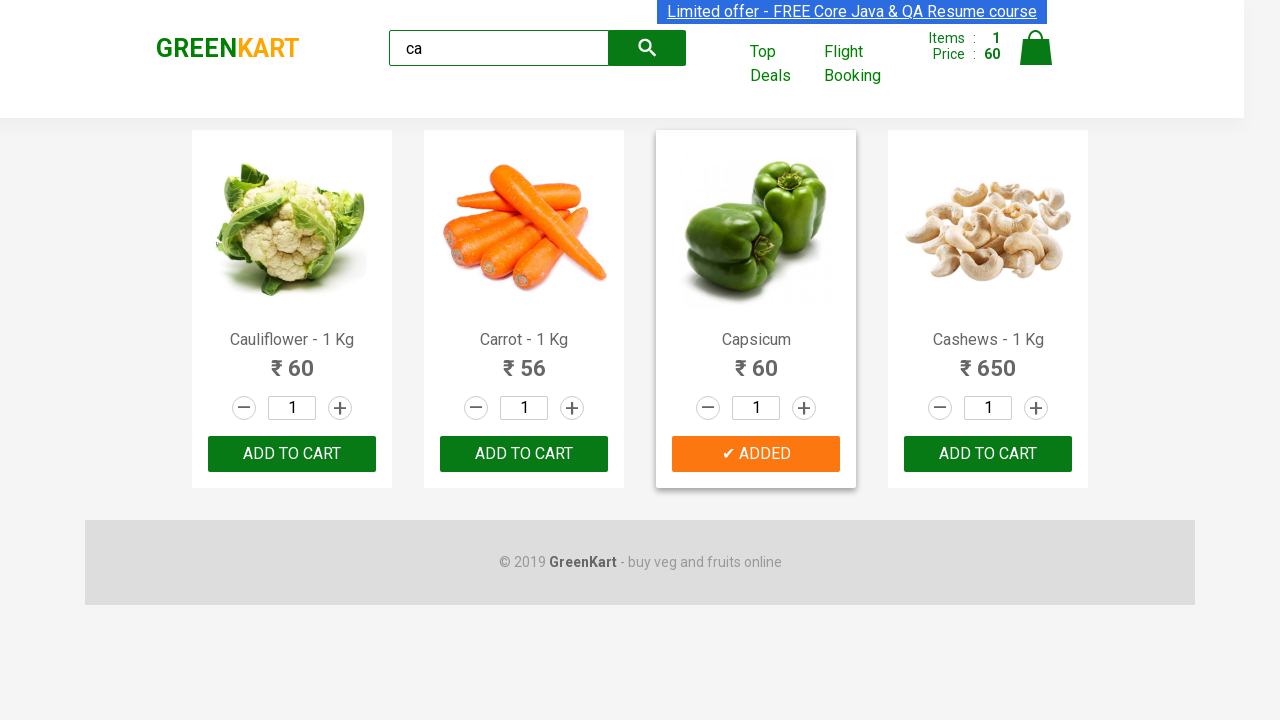

Retrieved product name: 'Cashews - 1 Kg'
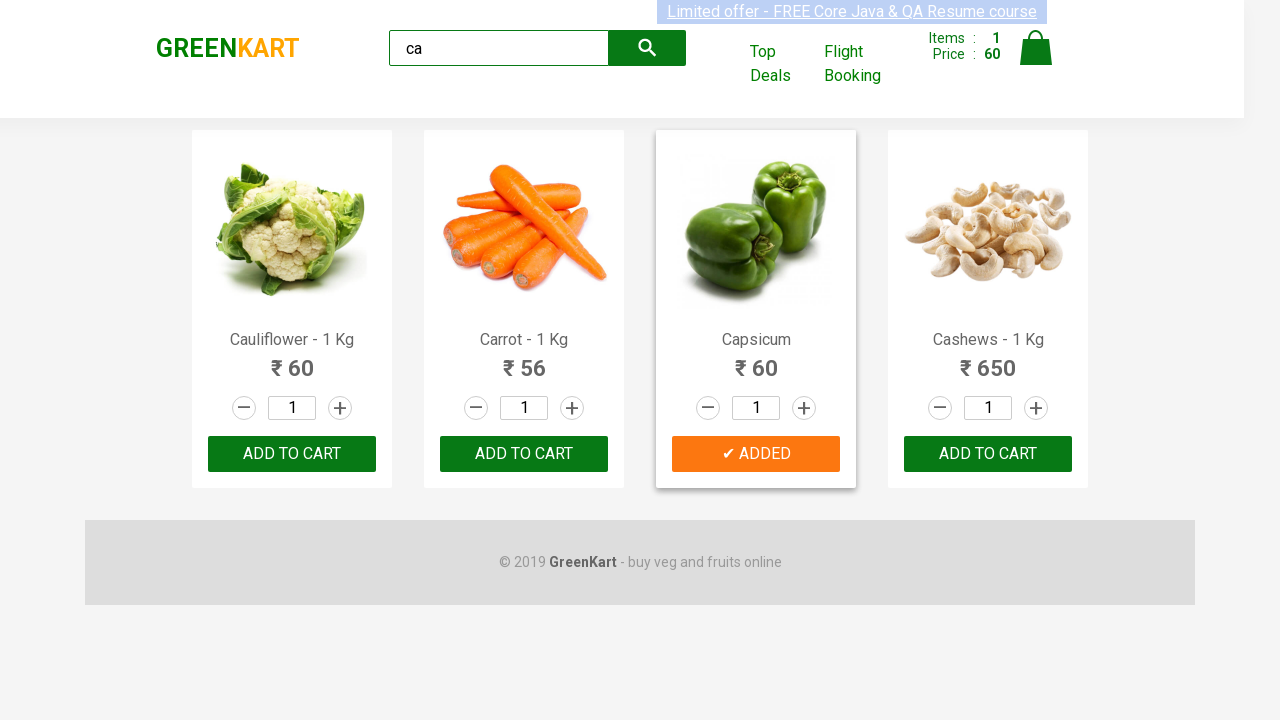

Clicked 'ADD TO CART' button for product containing 'Cashews': Cashews - 1 Kg at (988, 454) on .products .product >> nth=3 >> button
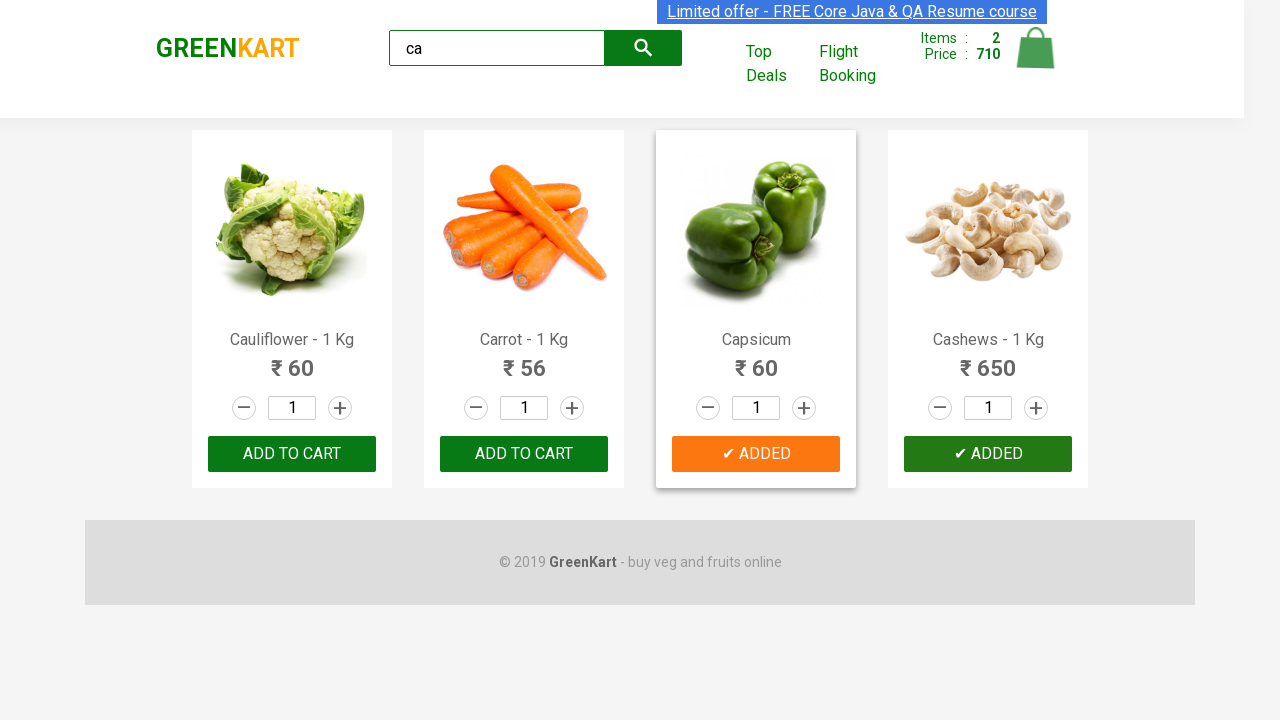

Located the brand logo element
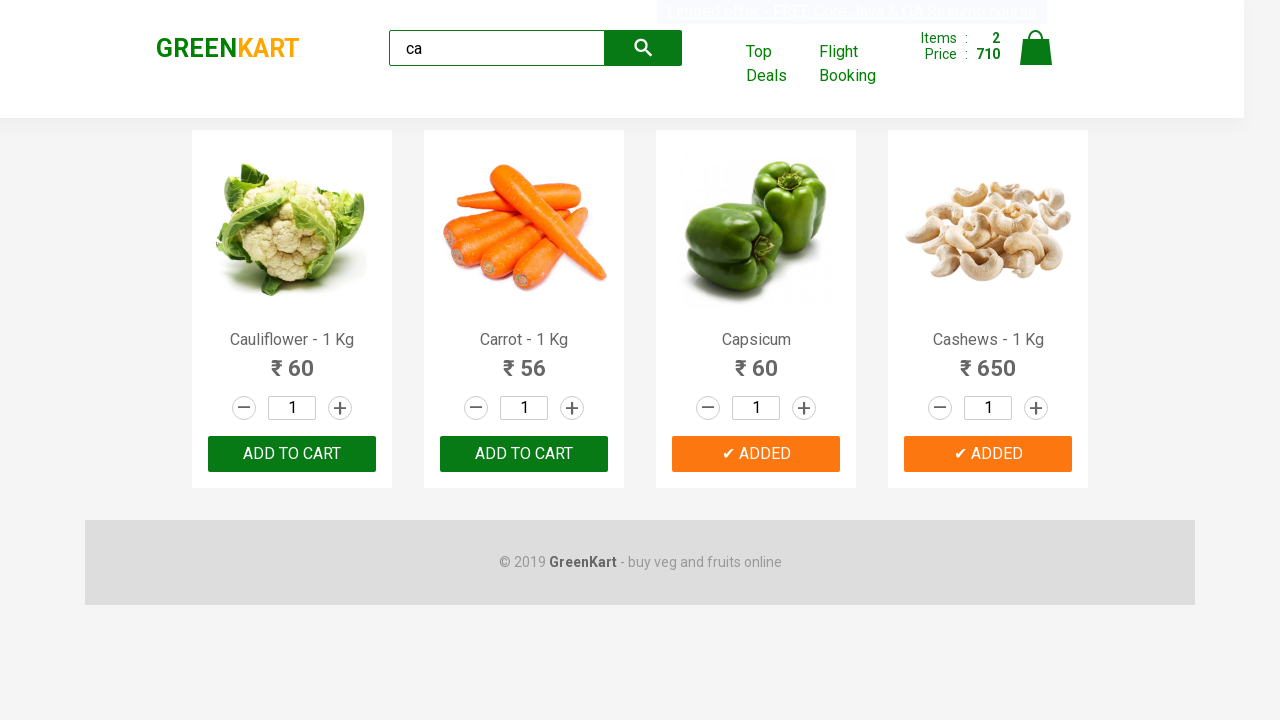

Verified that logo text displays 'GREENKART'
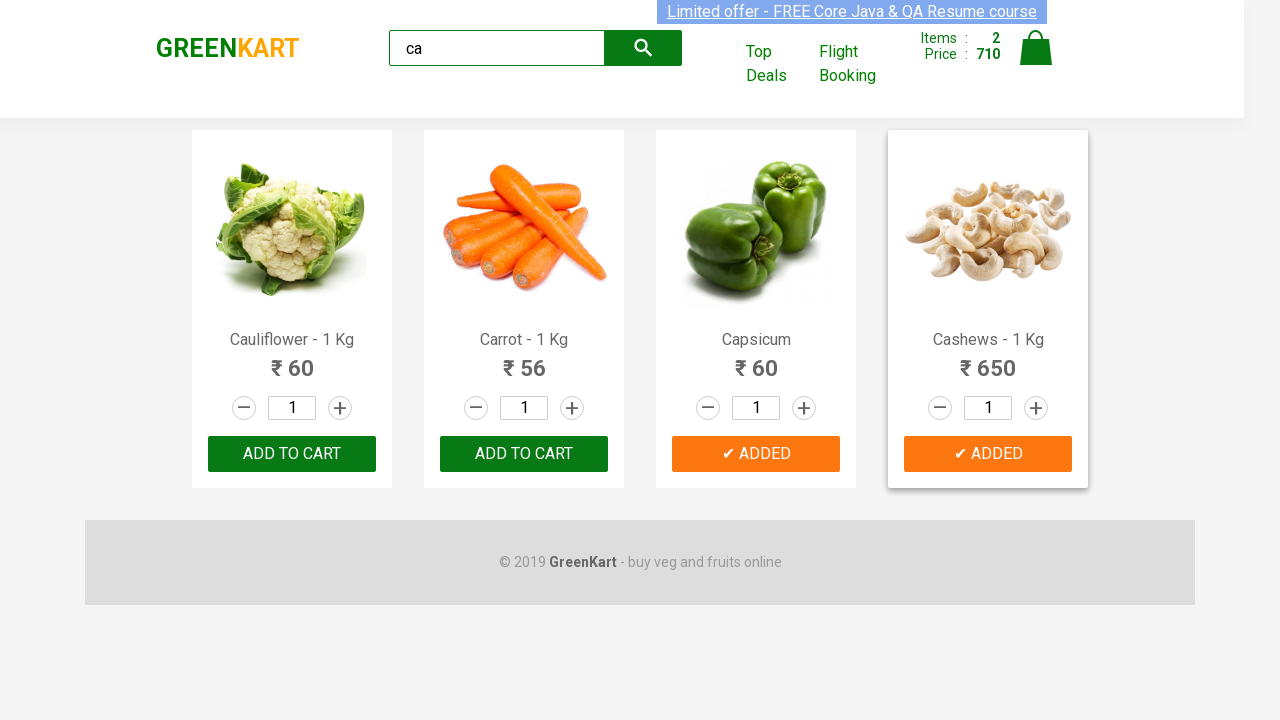

Retrieved logo text for logging: 'GREENKART'
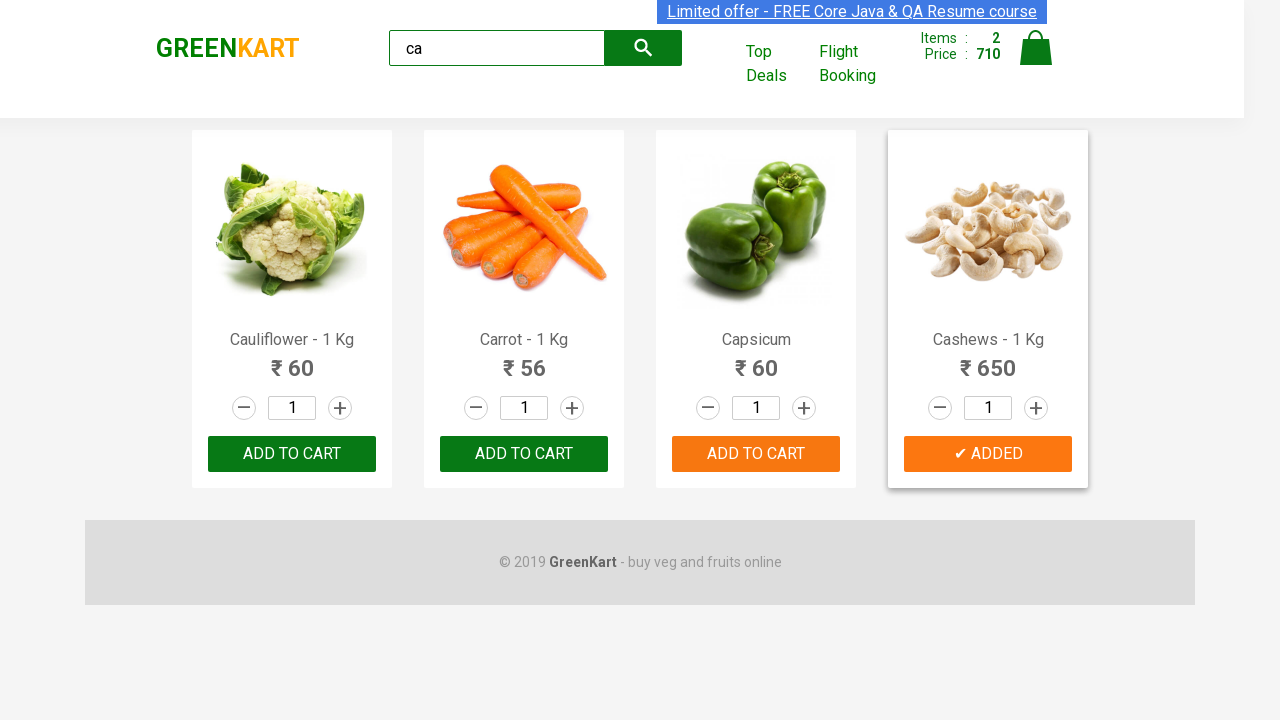

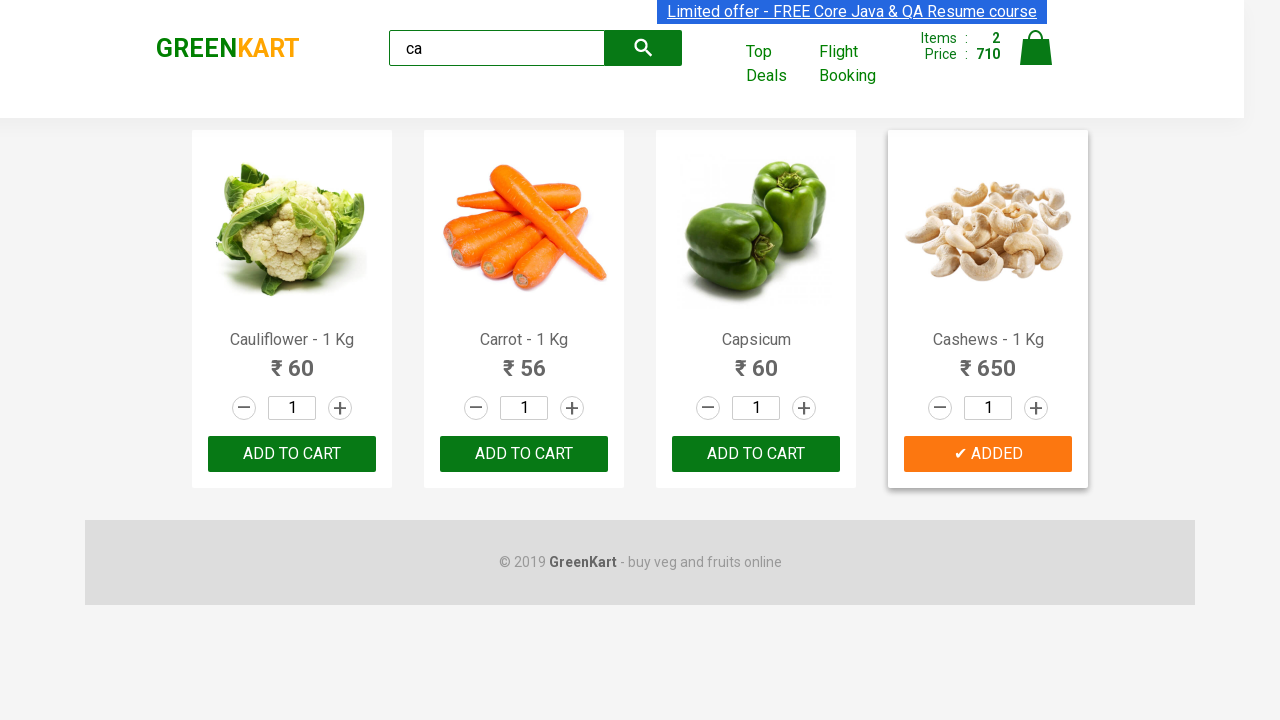